Tests entering text into a JavaScript prompt dialog by clicking the prompt button, entering text, accepting it, and verifying the entered text appears in the result

Starting URL: https://the-internet.herokuapp.com/javascript_alerts

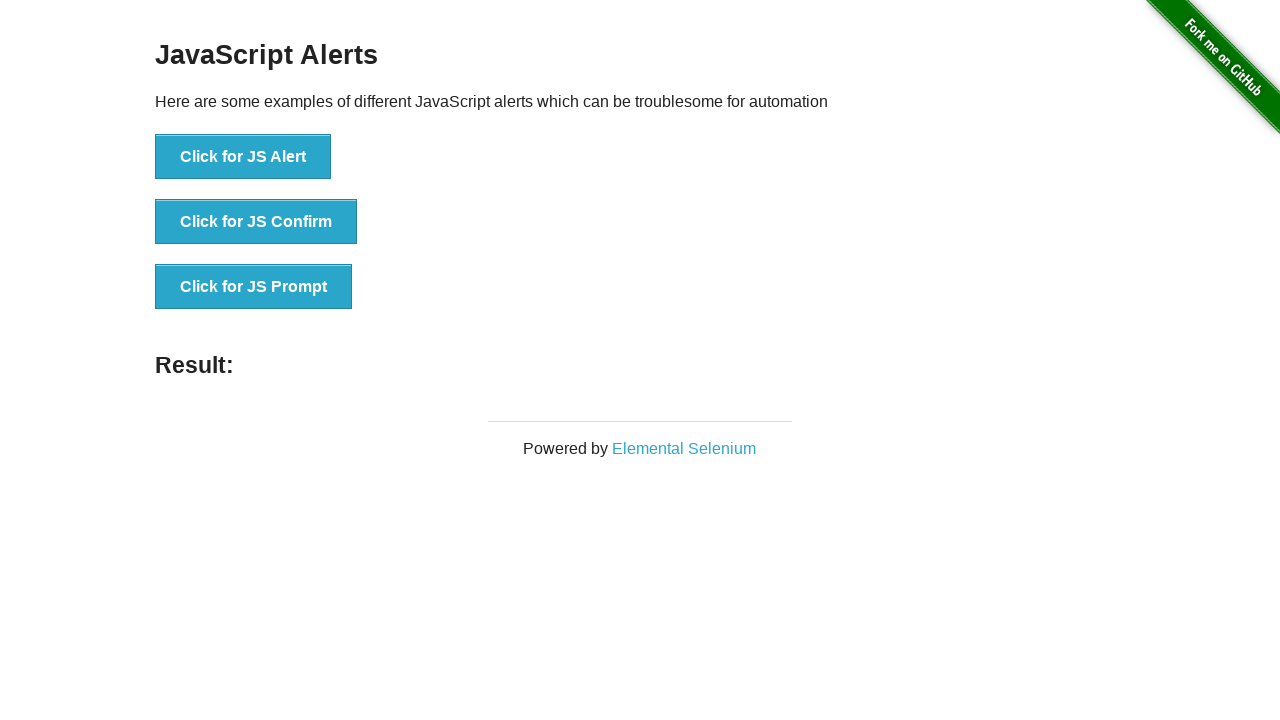

Set up dialog handler to accept prompt with text 'I will follow my plan today'
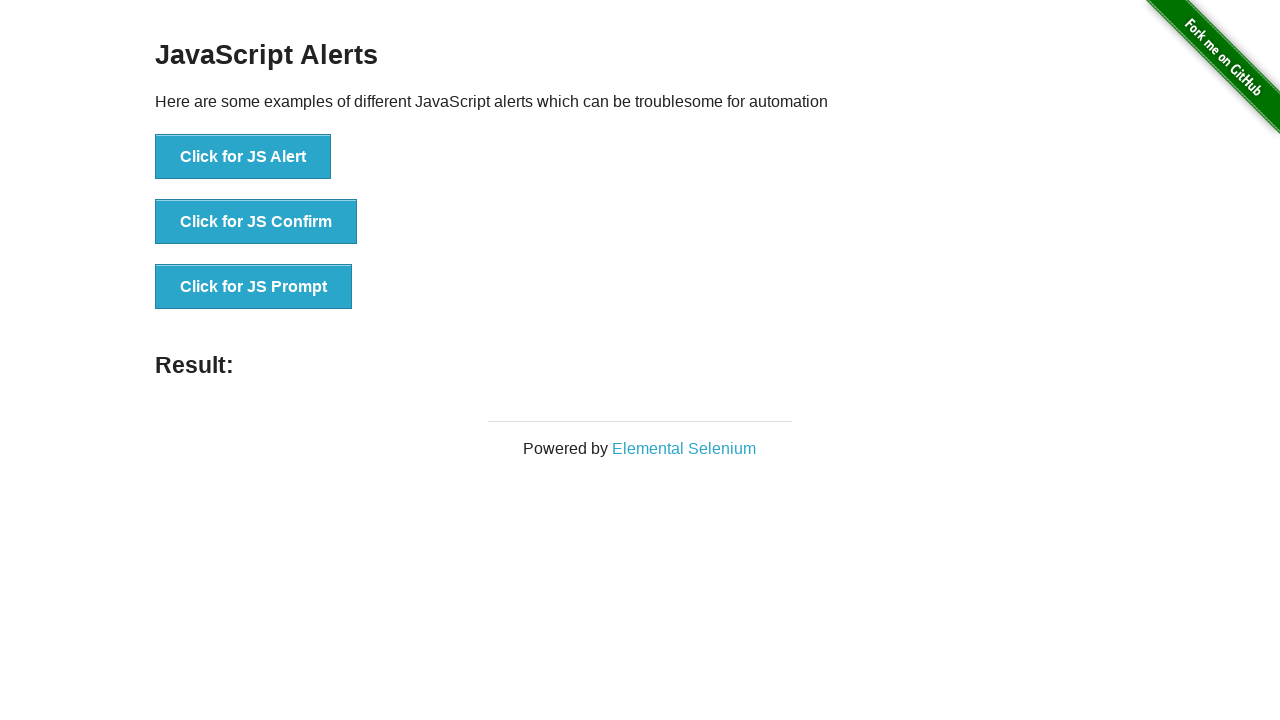

Clicked the JS Prompt button at (254, 287) on xpath=//button[contains(text(),'JS Prompt')]
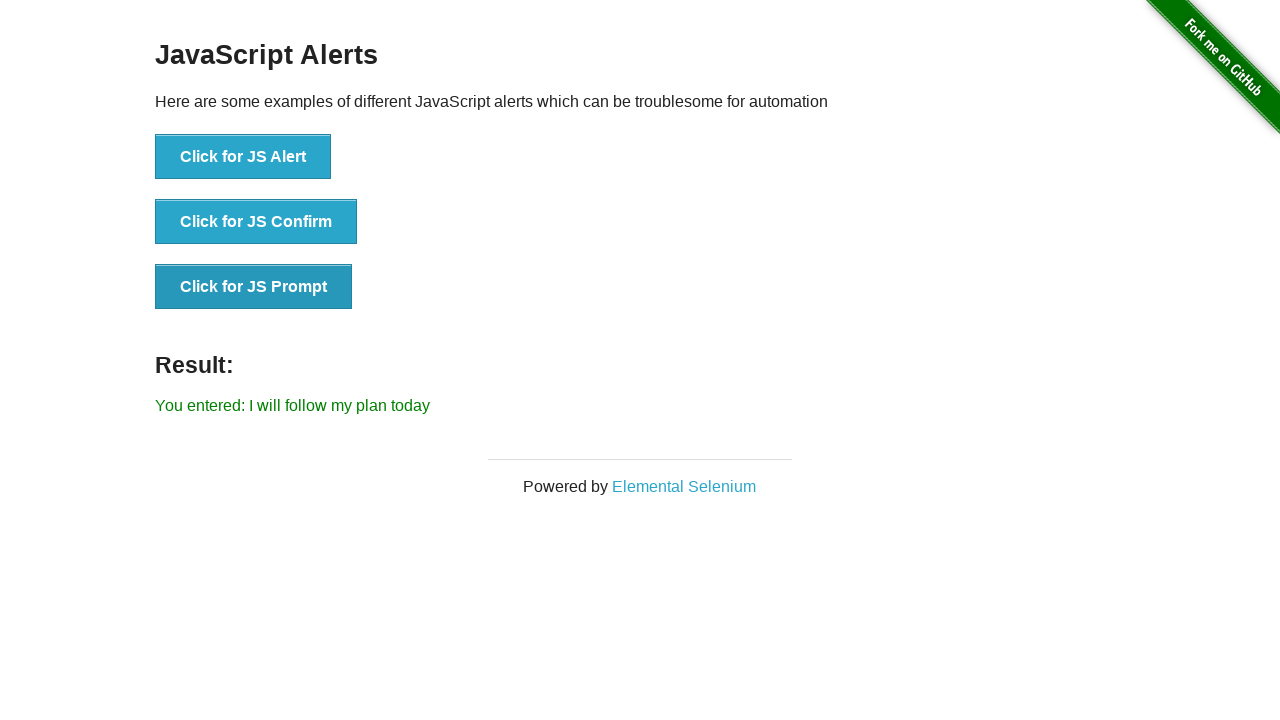

Retrieved result text from #result element
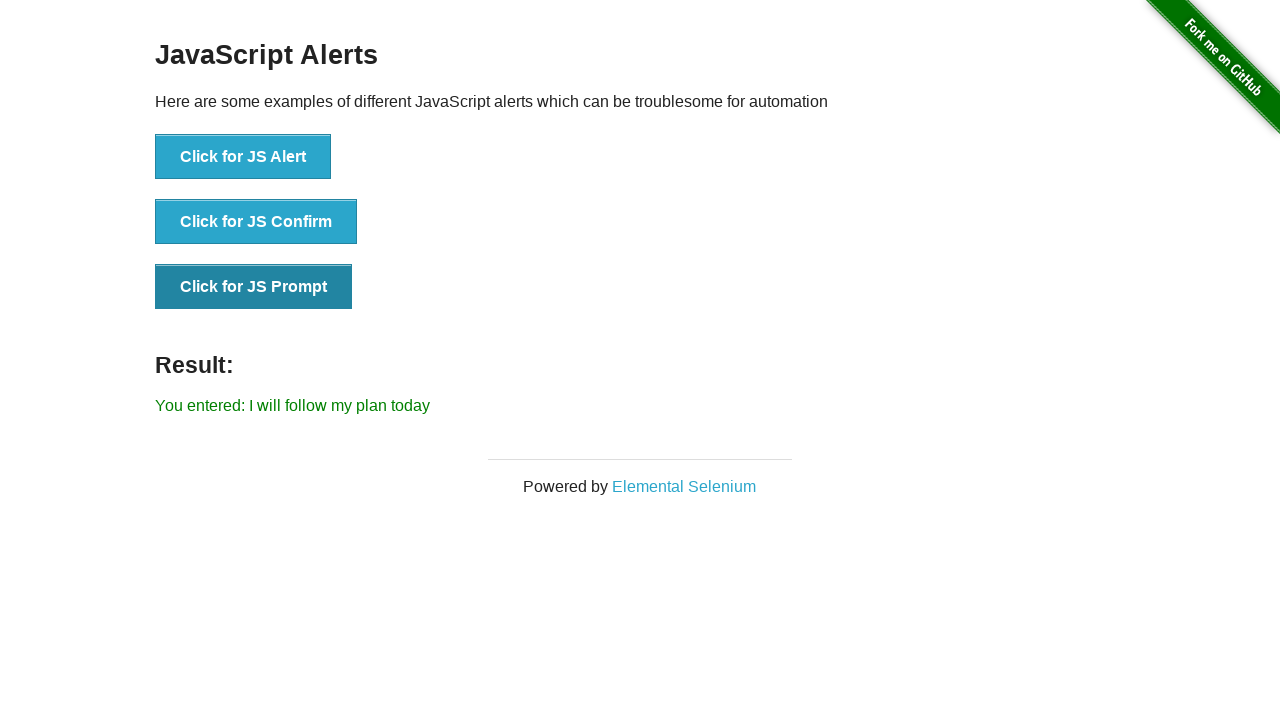

Verified that result text matches expected message 'You entered: I will follow my plan today'
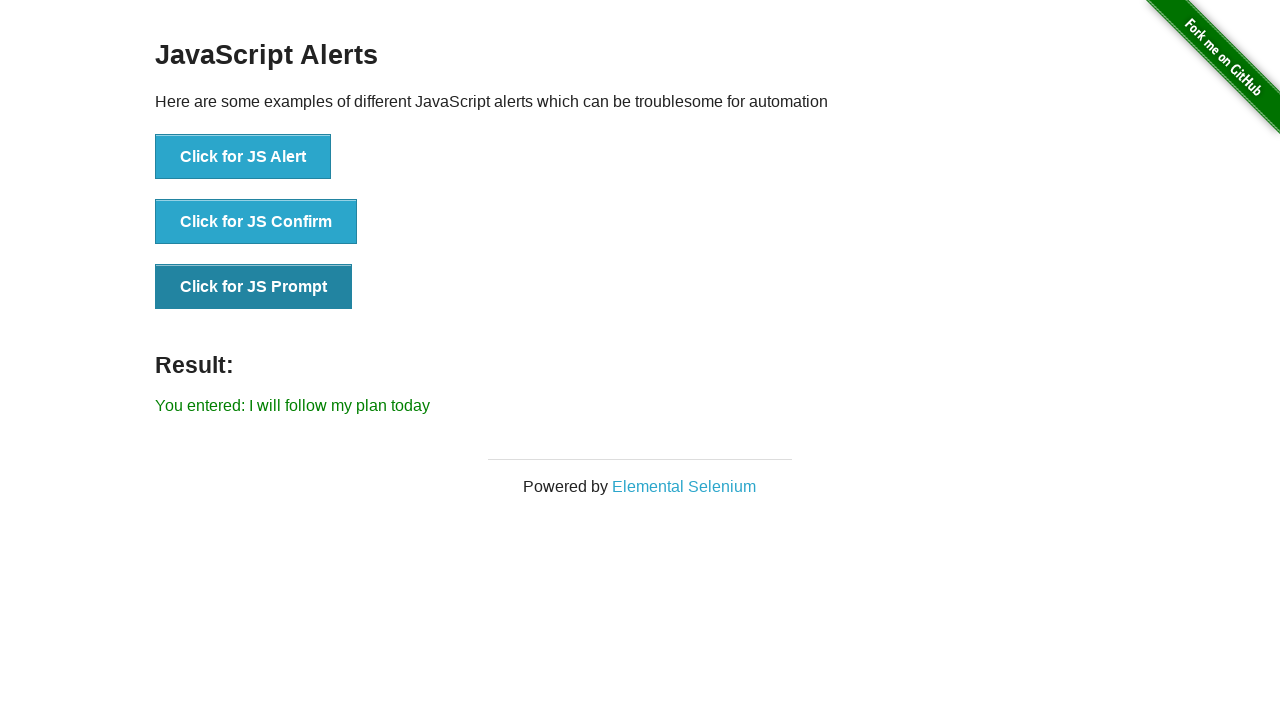

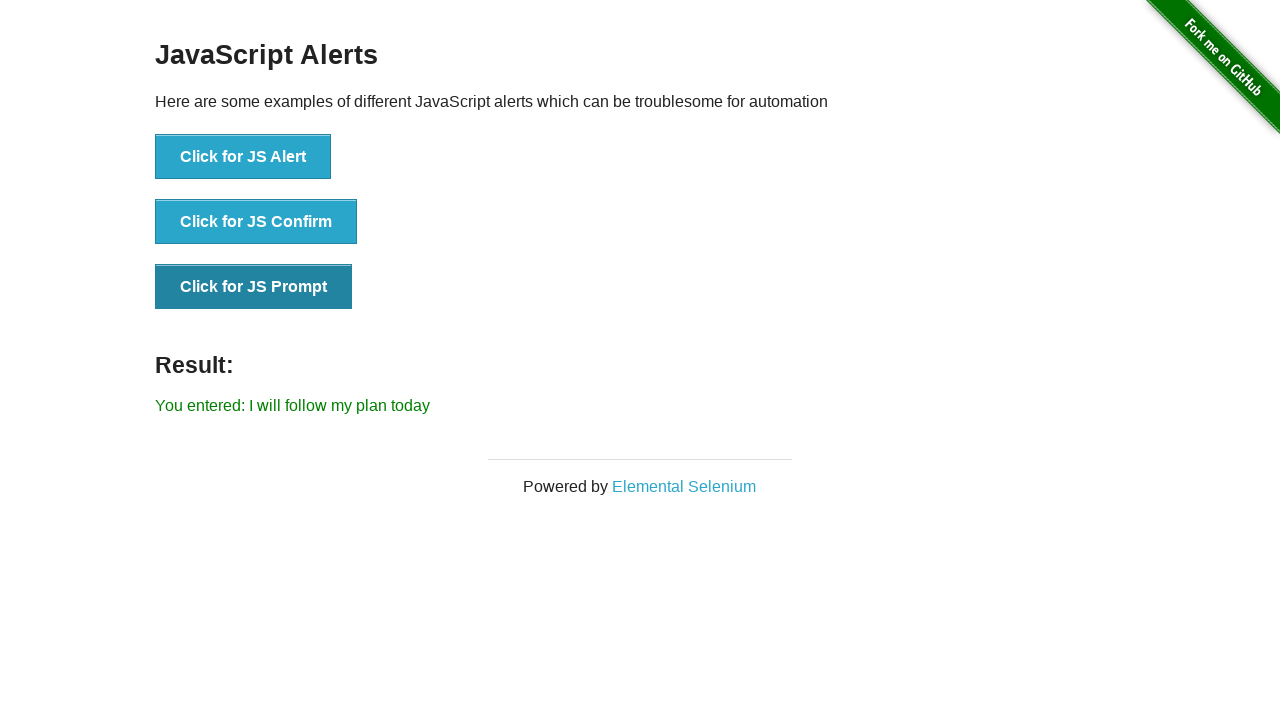